Tests editing a todo item by double-clicking, changing the text, and pressing Enter

Starting URL: https://demo.playwright.dev/todomvc

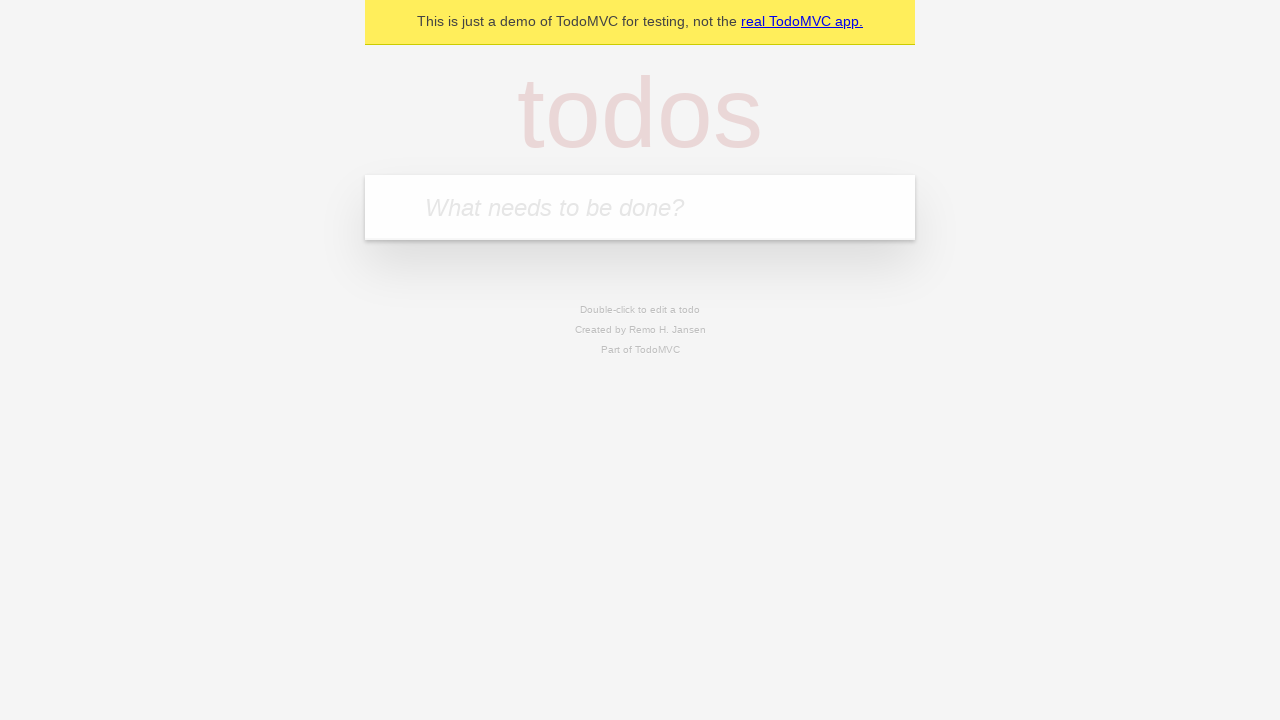

Filled first todo input with 'buy some cheese' on internal:attr=[placeholder="What needs to be done?"i]
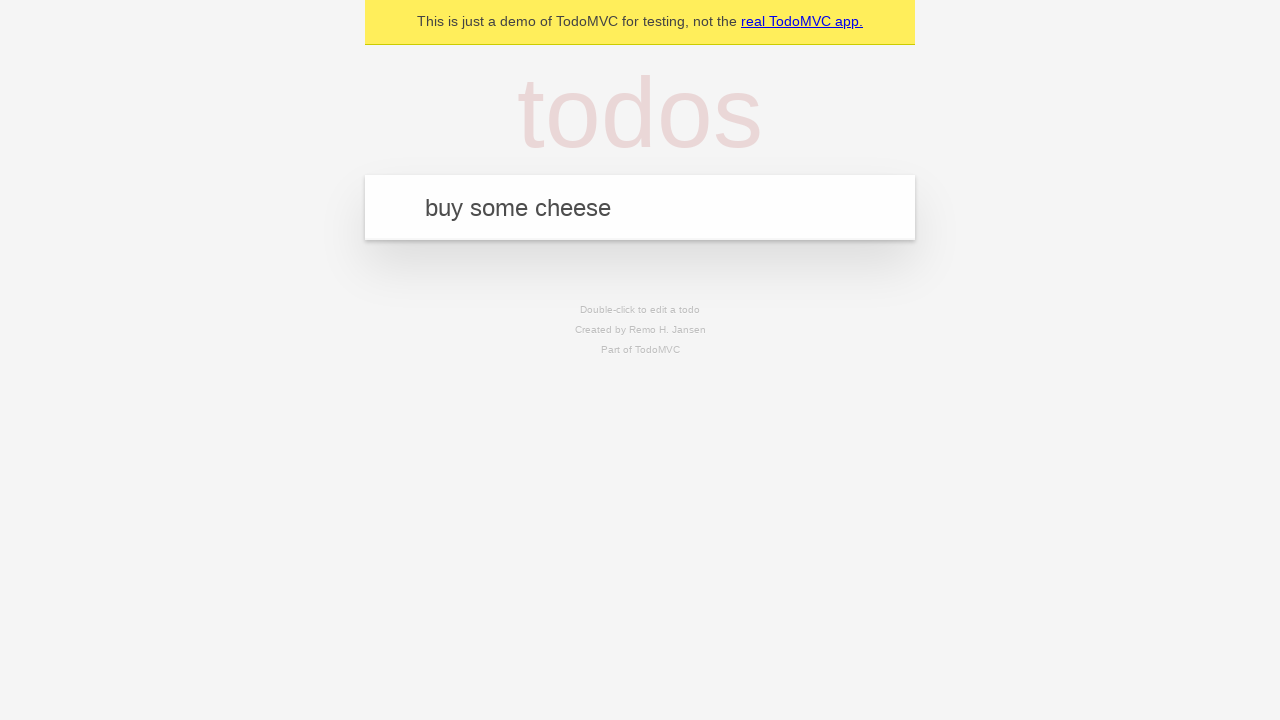

Pressed Enter to create first todo on internal:attr=[placeholder="What needs to be done?"i]
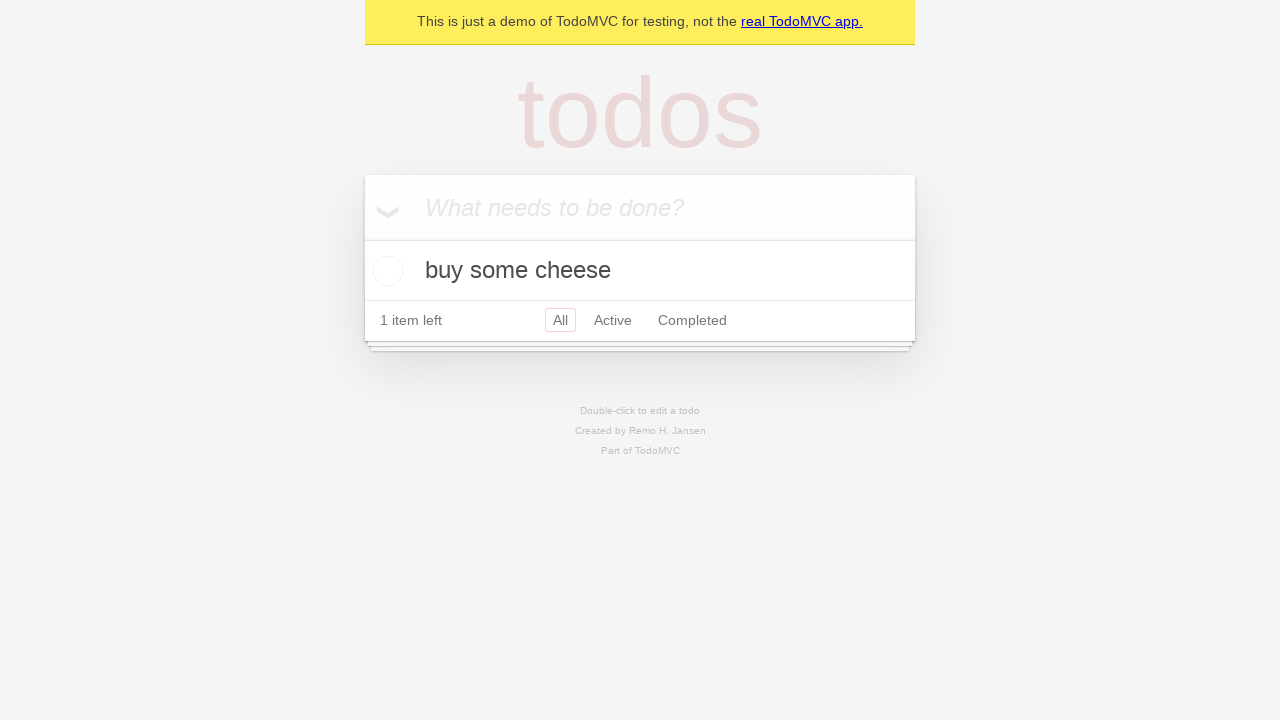

Filled second todo input with 'feed the cat' on internal:attr=[placeholder="What needs to be done?"i]
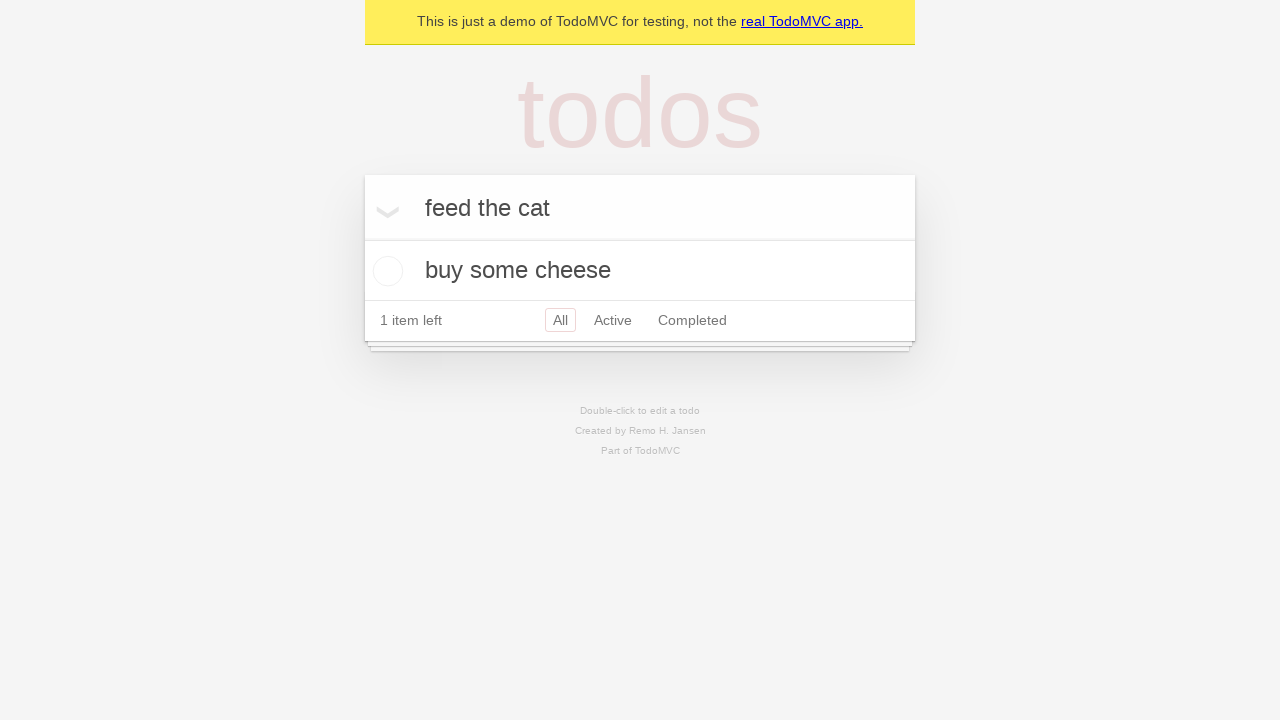

Pressed Enter to create second todo on internal:attr=[placeholder="What needs to be done?"i]
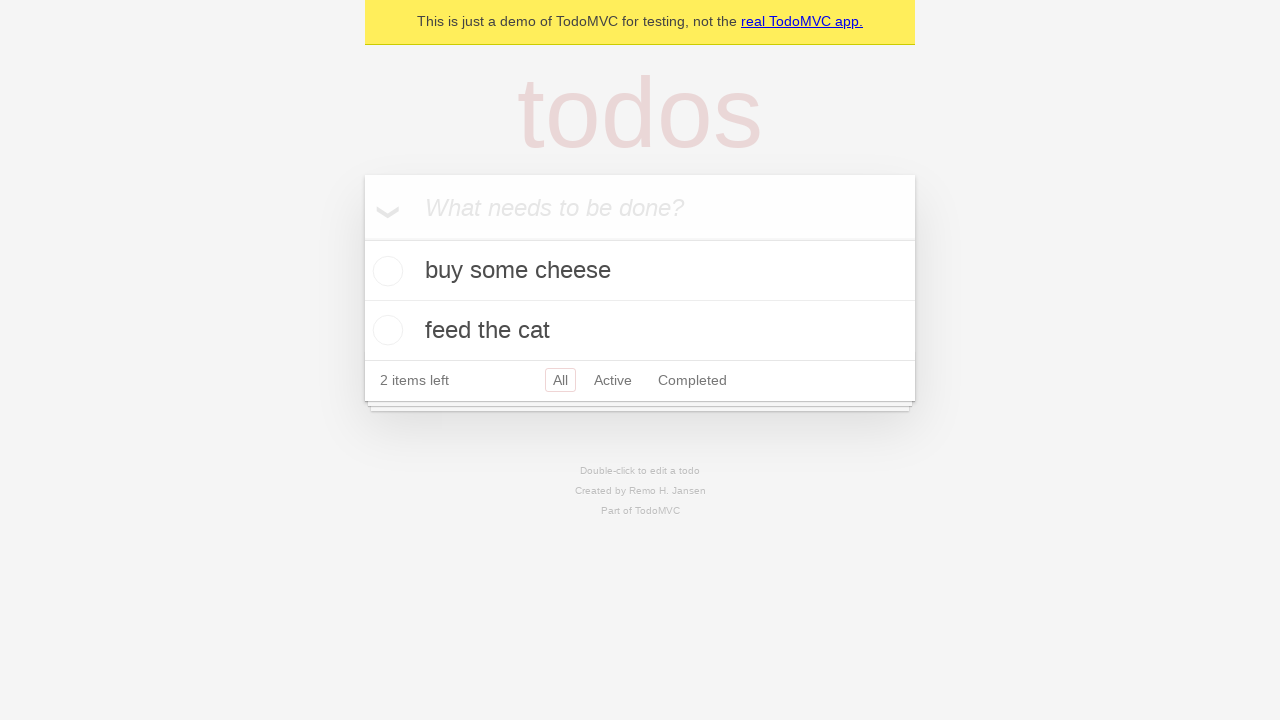

Filled third todo input with 'book a doctors appointment' on internal:attr=[placeholder="What needs to be done?"i]
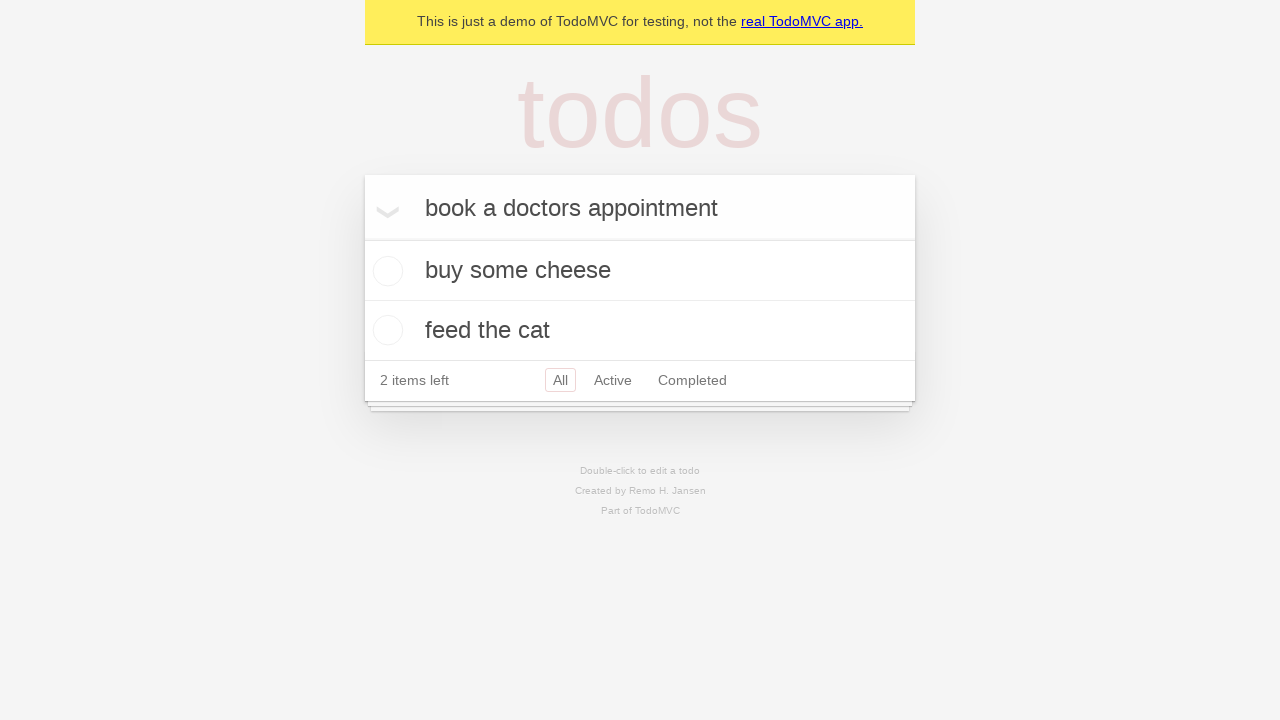

Pressed Enter to create third todo on internal:attr=[placeholder="What needs to be done?"i]
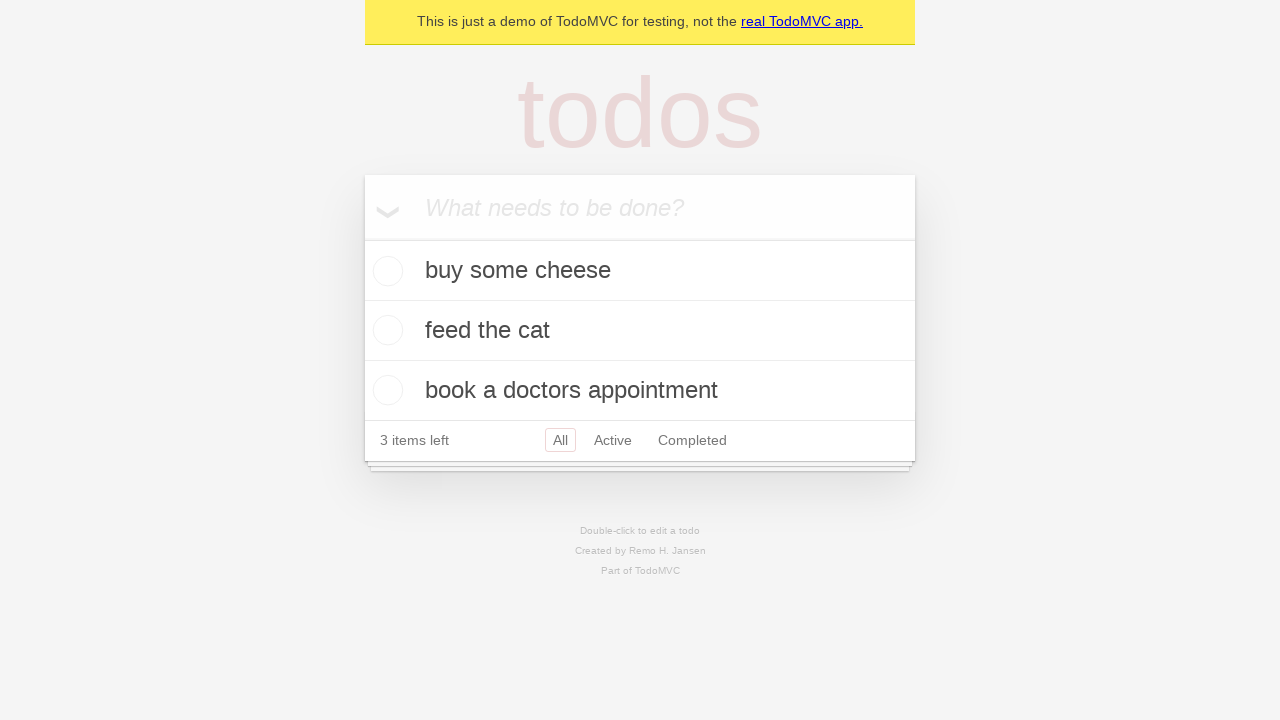

Waited for all 3 todos to be rendered
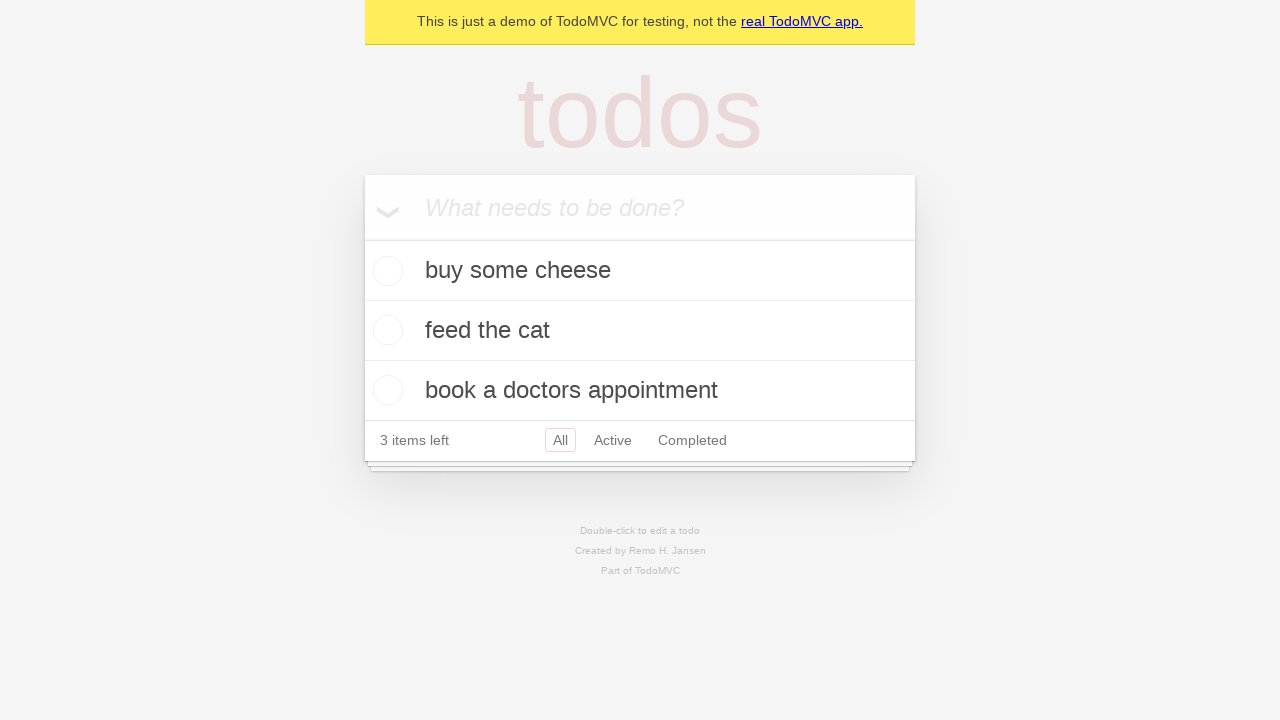

Located all todo items
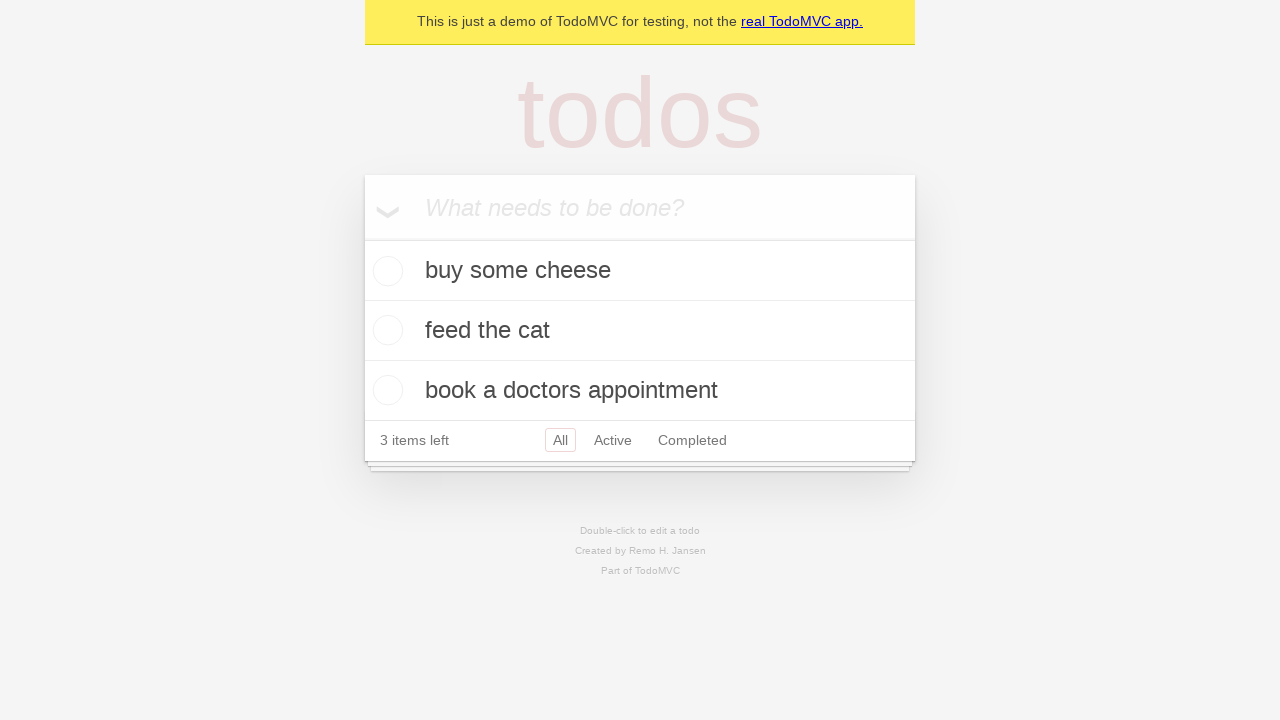

Selected the second todo item
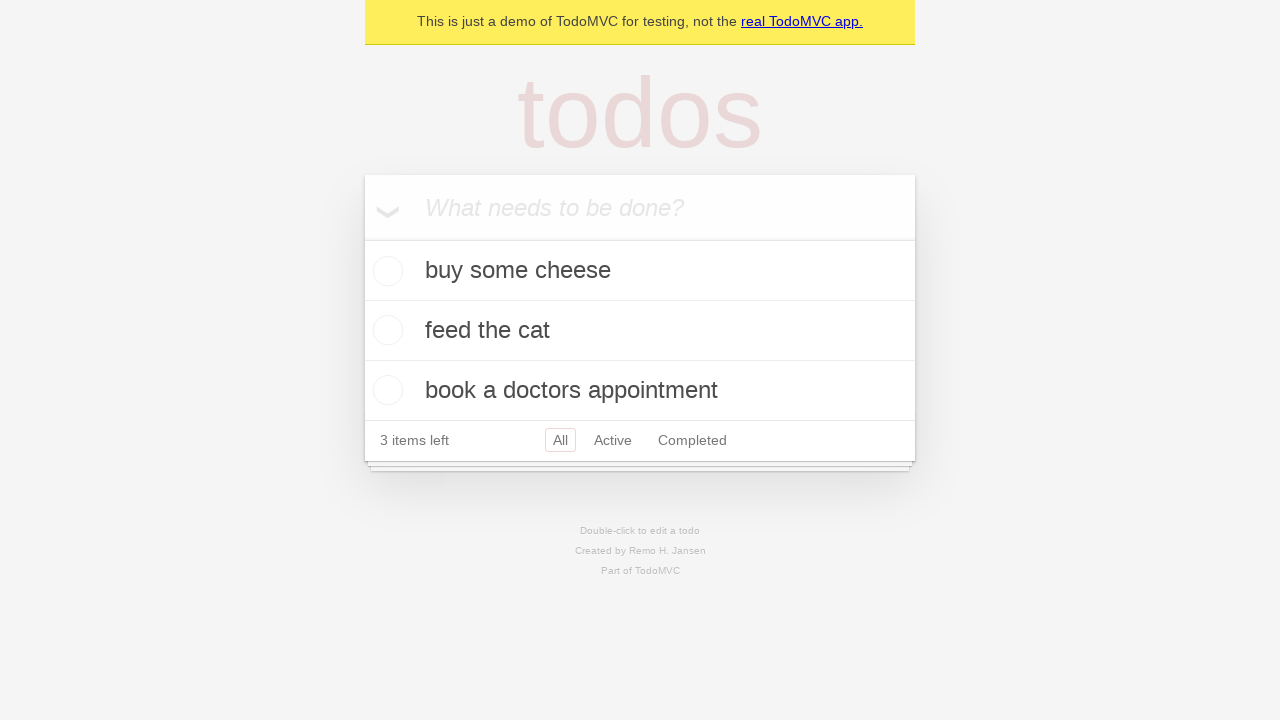

Double-clicked second todo to enter edit mode at (640, 331) on internal:testid=[data-testid="todo-item"s] >> nth=1
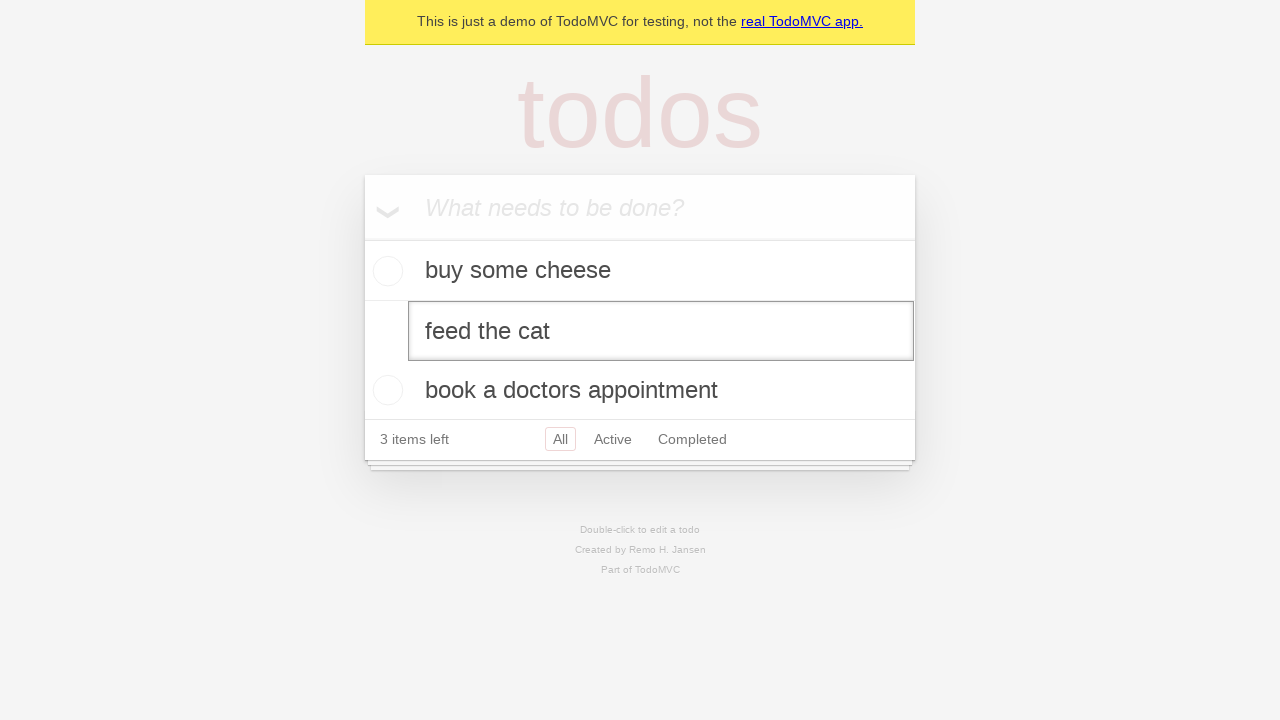

Changed todo text from 'feed the cat' to 'buy some sausages' on internal:testid=[data-testid="todo-item"s] >> nth=1 >> internal:role=textbox[nam
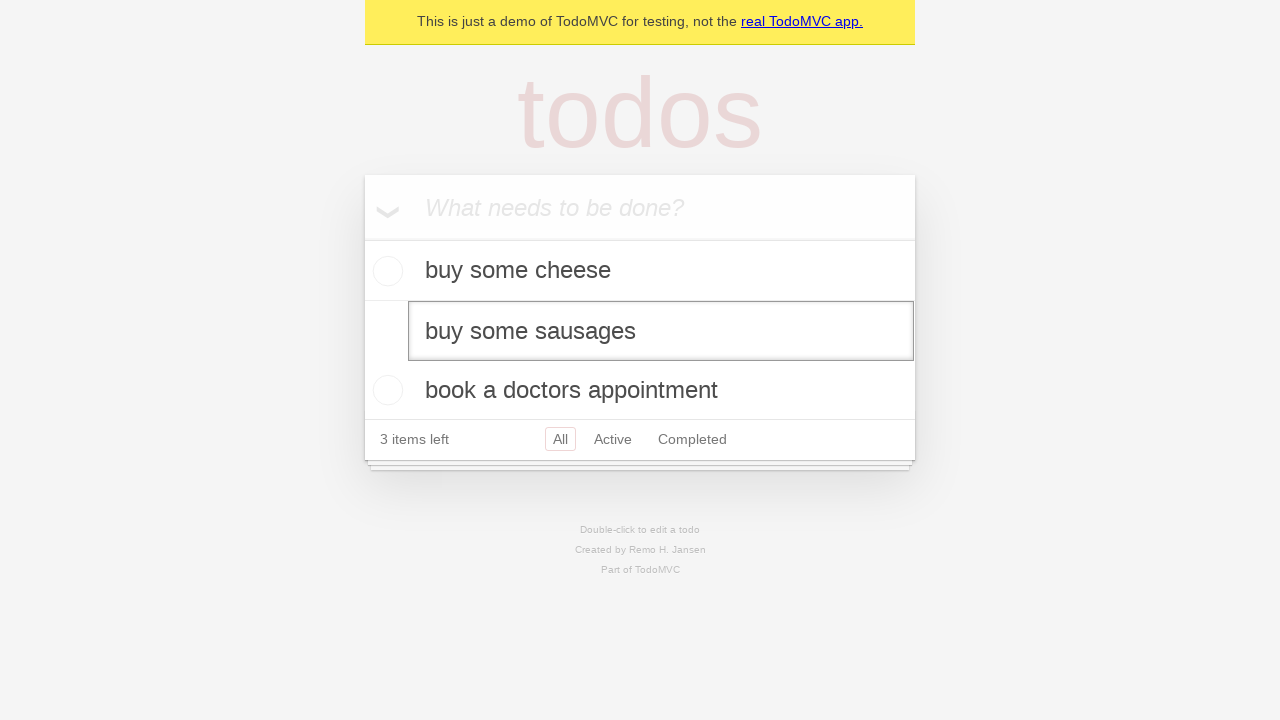

Pressed Enter to confirm the edited todo on internal:testid=[data-testid="todo-item"s] >> nth=1 >> internal:role=textbox[nam
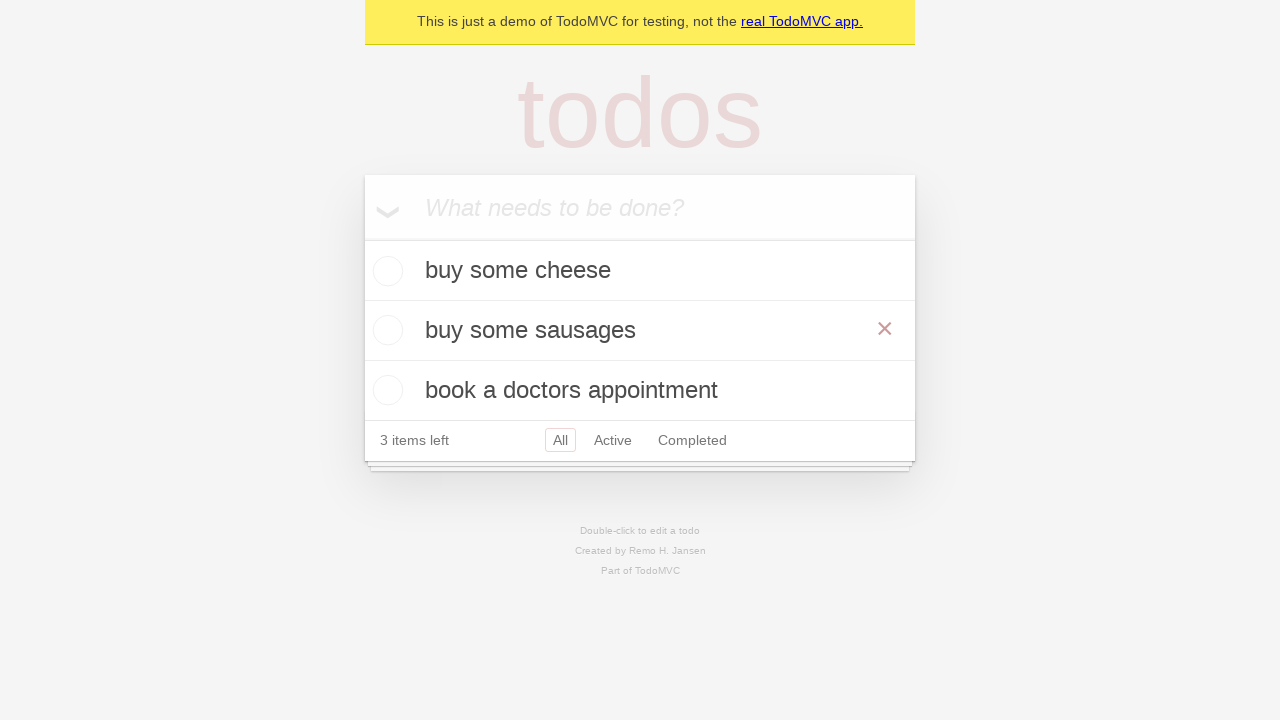

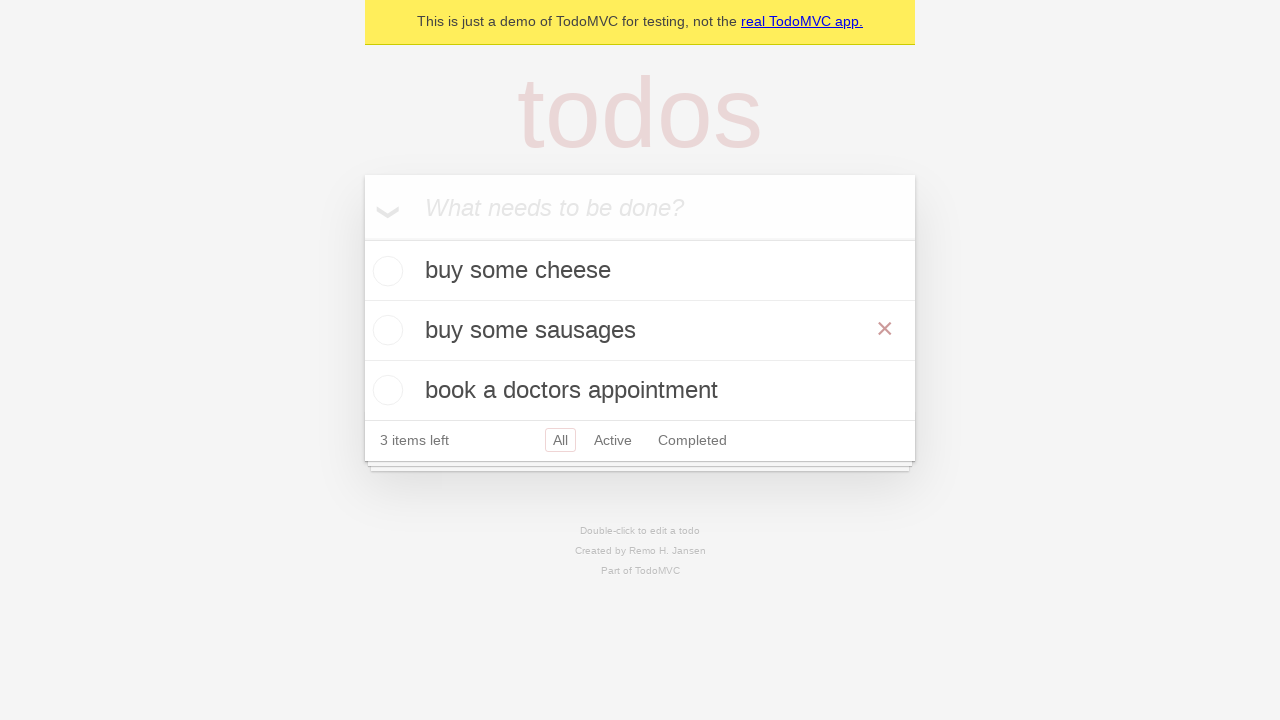